Tests an interactive pricing page by waiting for a specific price to appear, booking when the price reaches $100, and then solving a mathematical challenge

Starting URL: https://suninjuly.github.io/explicit_wait2.html

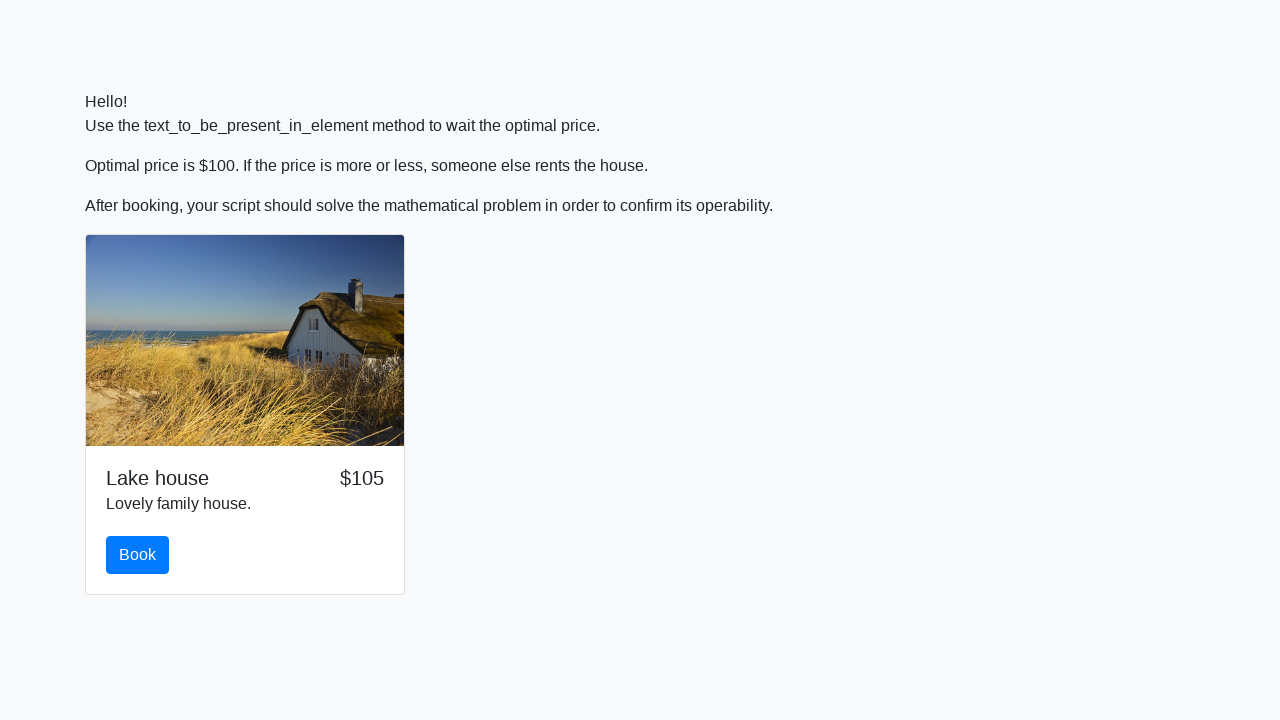

Waited for price to reach $100
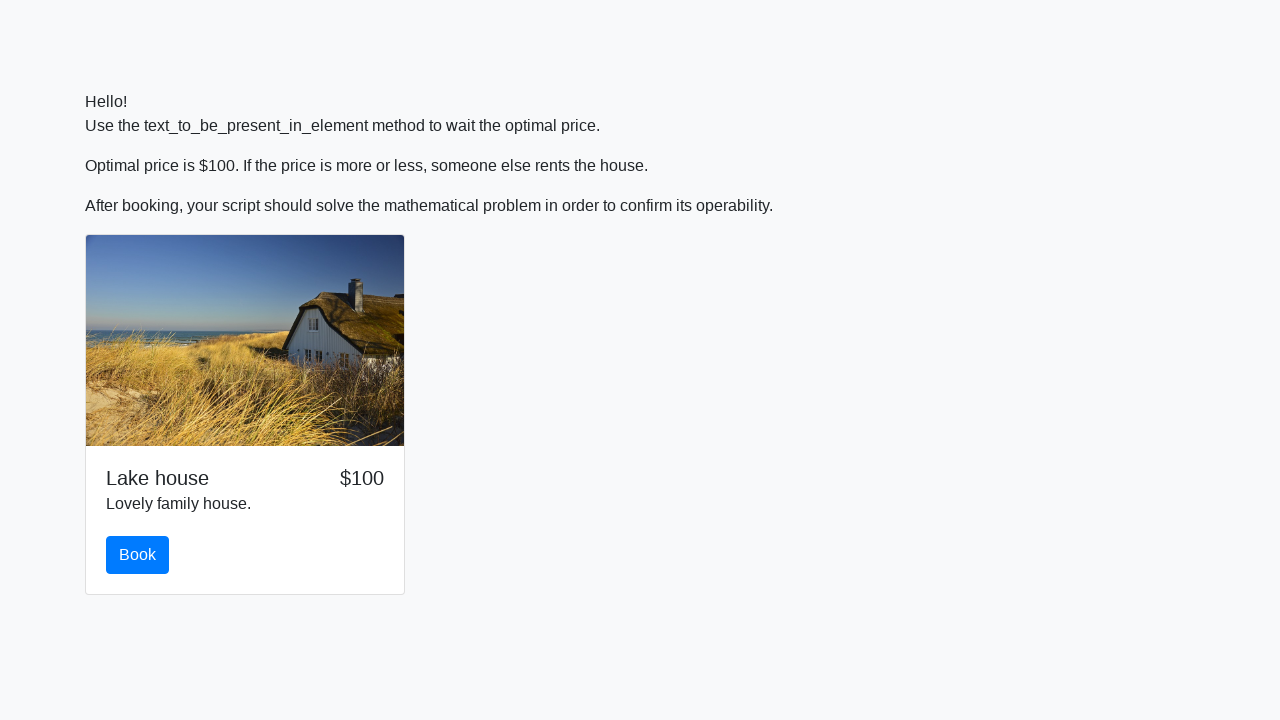

Clicked the book button at (138, 555) on #book
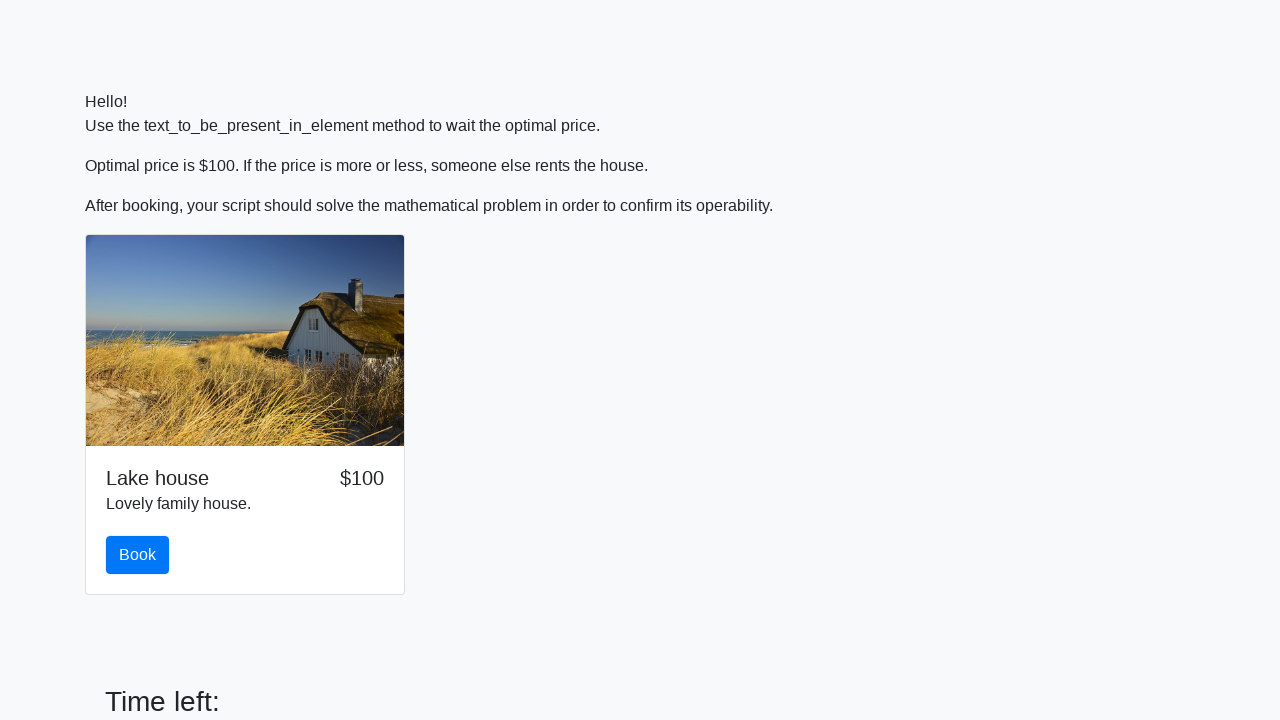

Retrieved the x value from input_value element
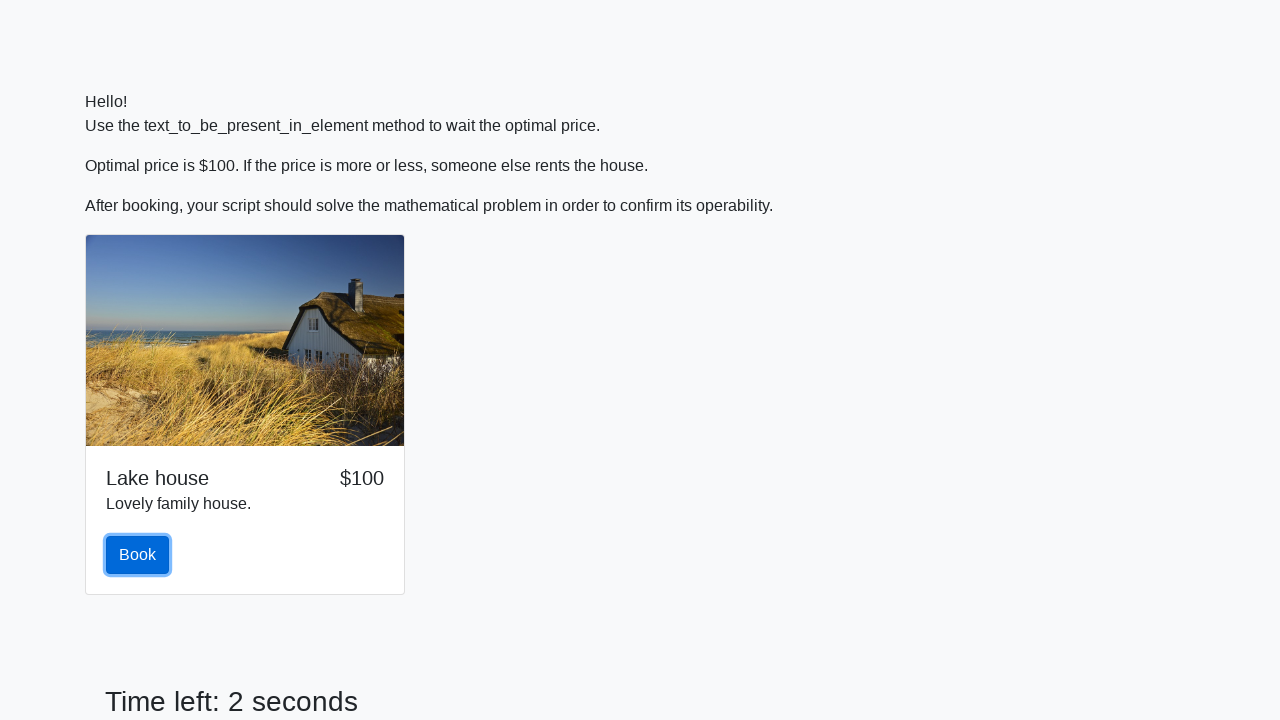

Calculated y value using mathematical formula: 2.4088724855663854
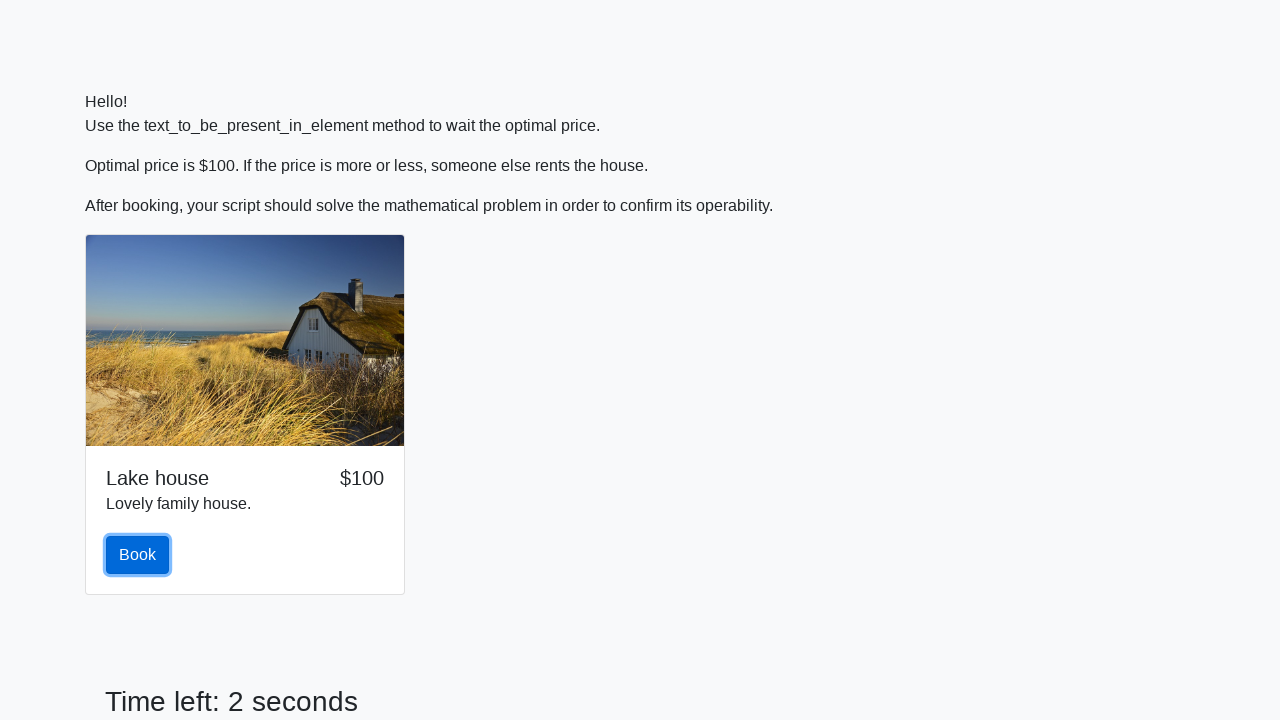

Filled answer field with calculated value on #answer
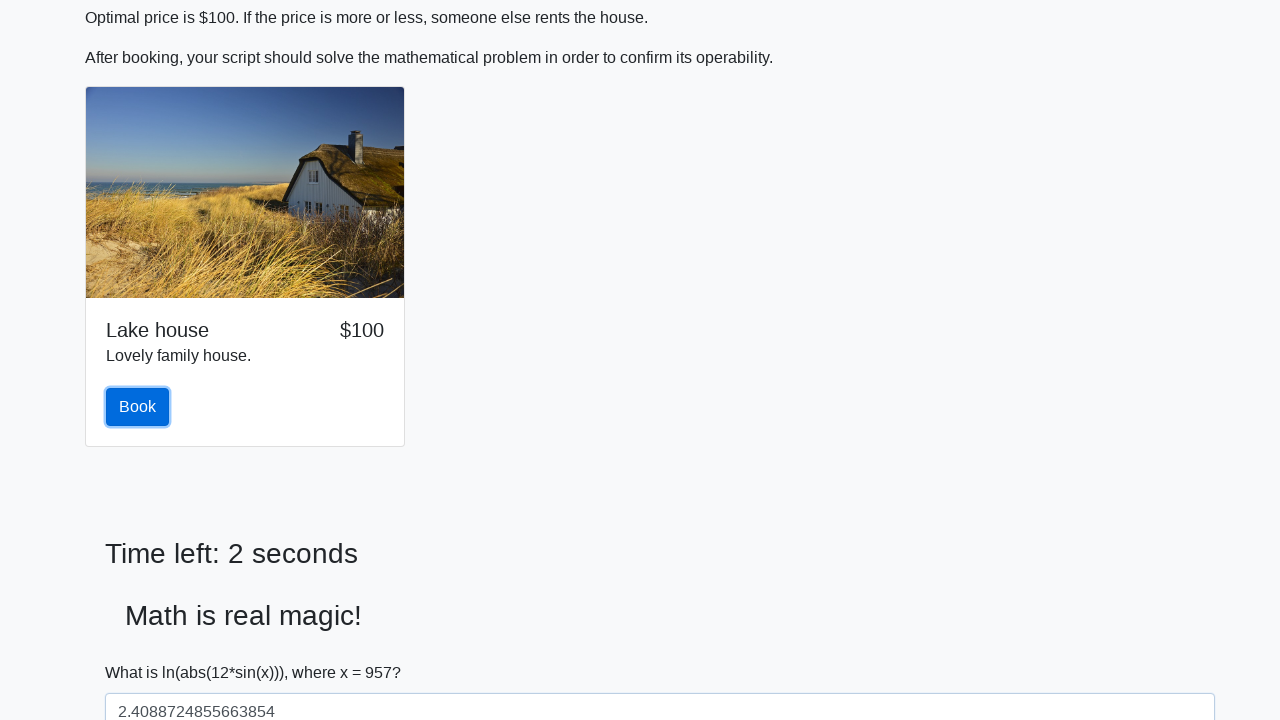

Submitted the form at (143, 651) on [type='submit']
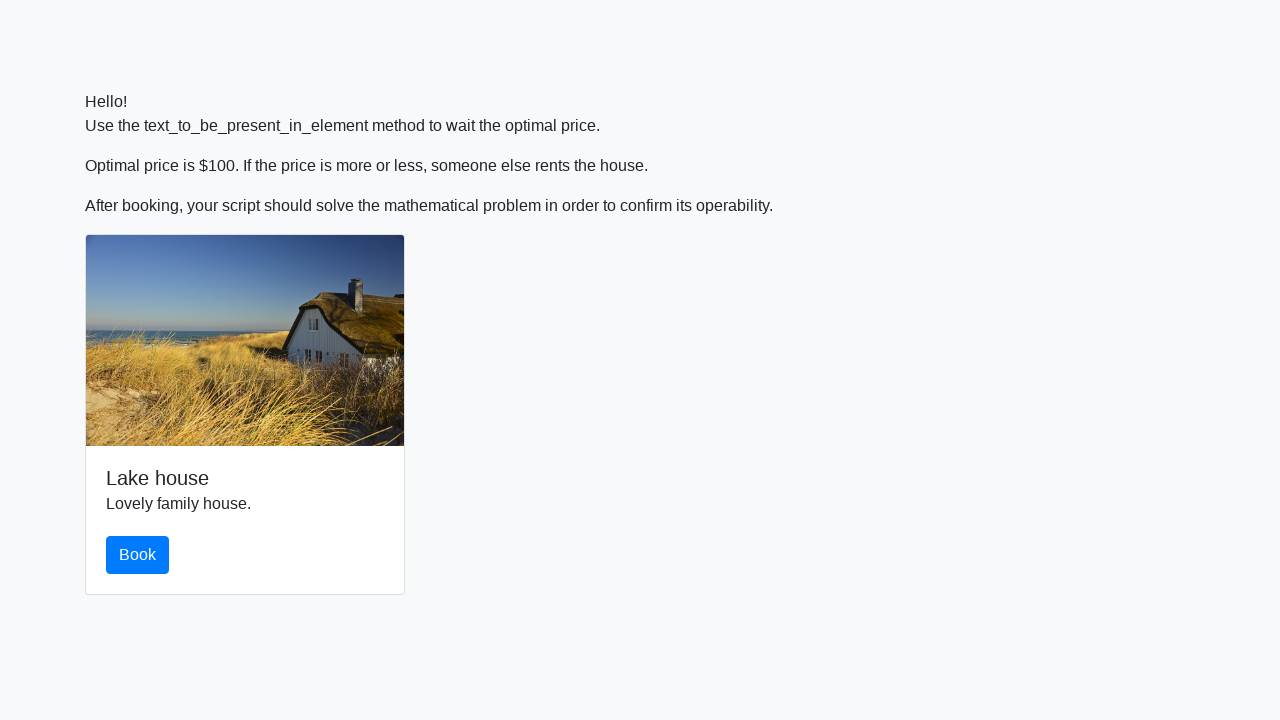

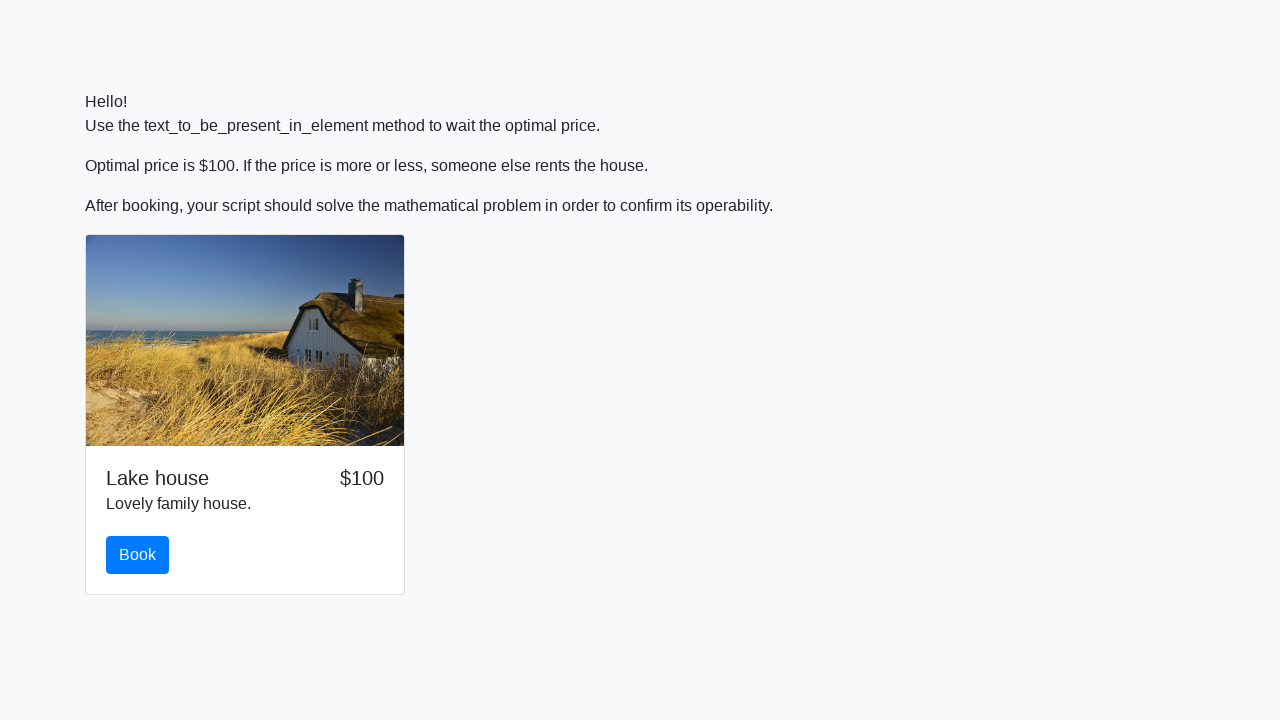